Tests jQuery UI datepicker functionality by opening the date picker, navigating to the next month, and selecting a specific date (22nd)

Starting URL: https://jqueryui.com/datepicker/

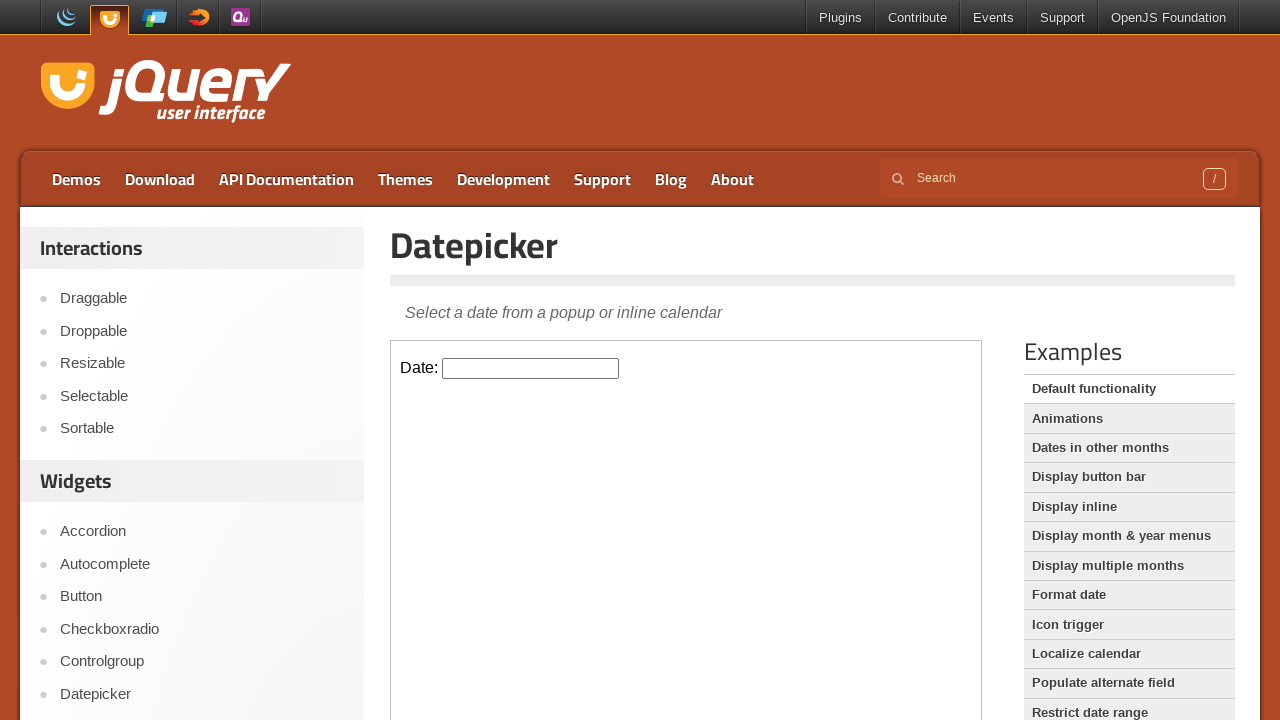

Located iframe containing datepicker demo
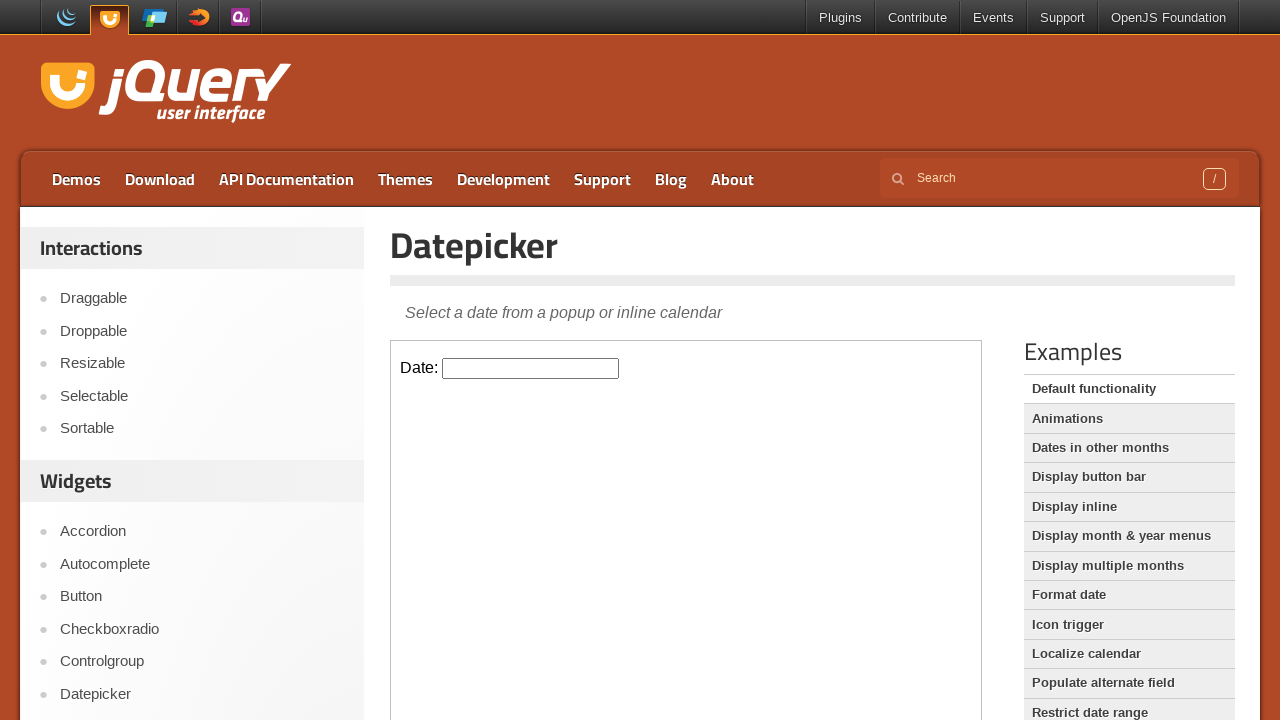

Clicked datepicker input to open calendar at (531, 368) on iframe.demo-frame >> internal:control=enter-frame >> #datepicker
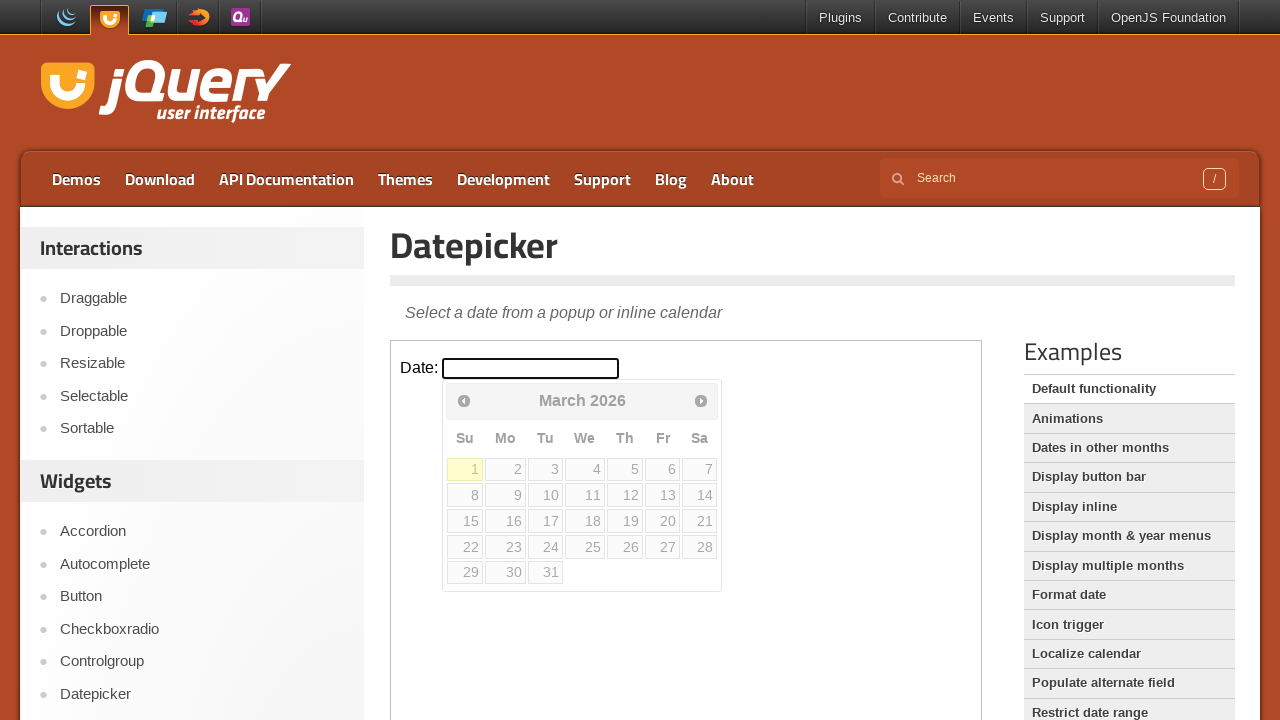

Clicked next month arrow to navigate forward at (701, 400) on iframe.demo-frame >> internal:control=enter-frame >> span.ui-icon-circle-triangl
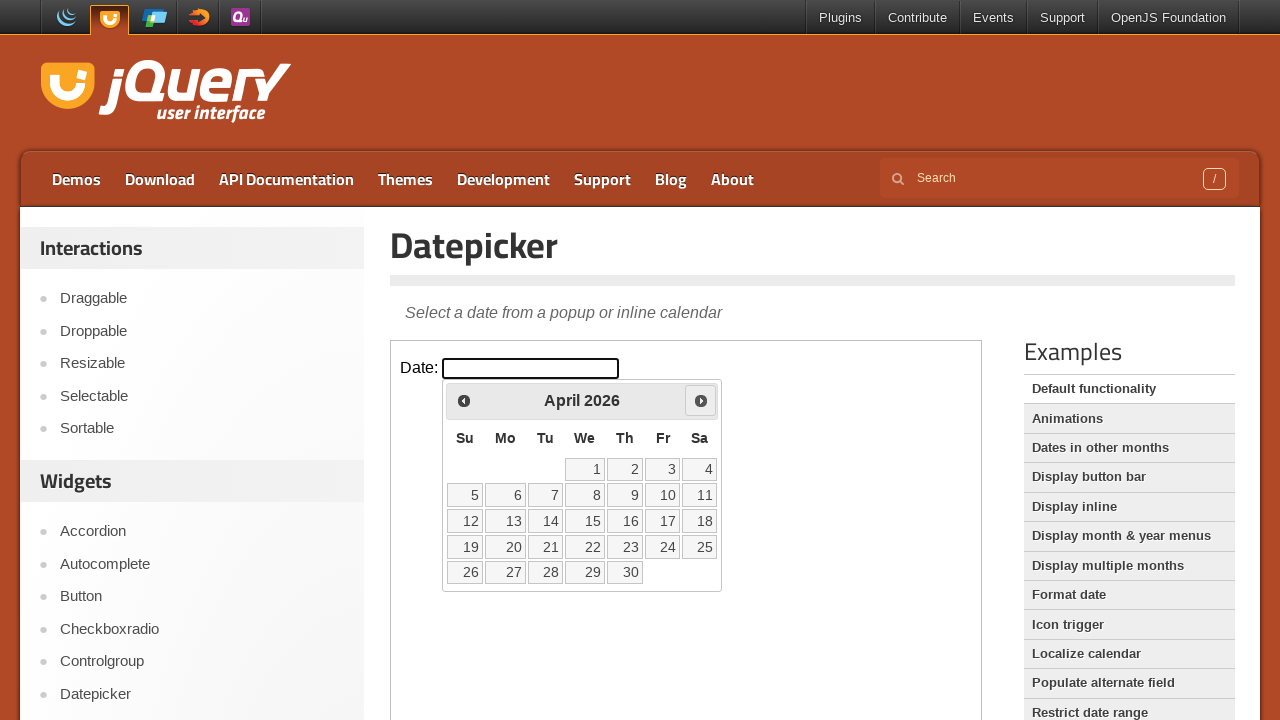

Selected the 22nd day from the calendar at (585, 547) on iframe.demo-frame >> internal:control=enter-frame >> xpath=//a[contains(text(),'
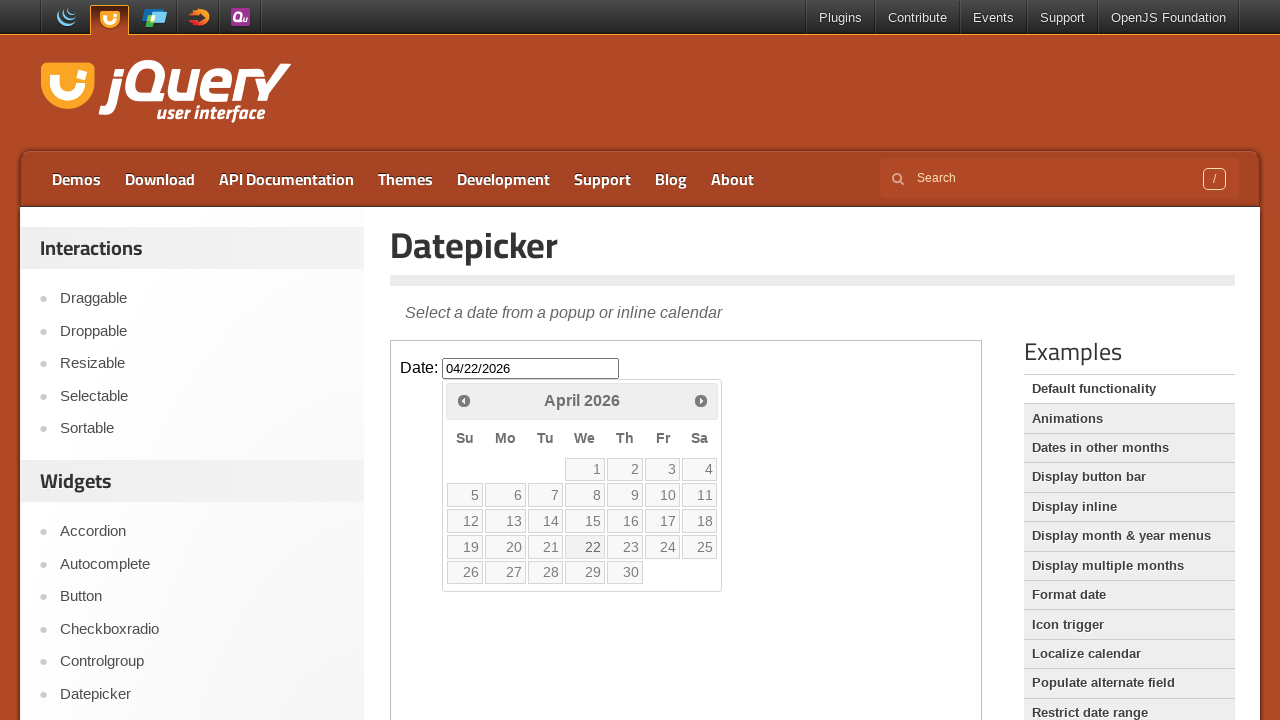

Waited for datepicker value to update
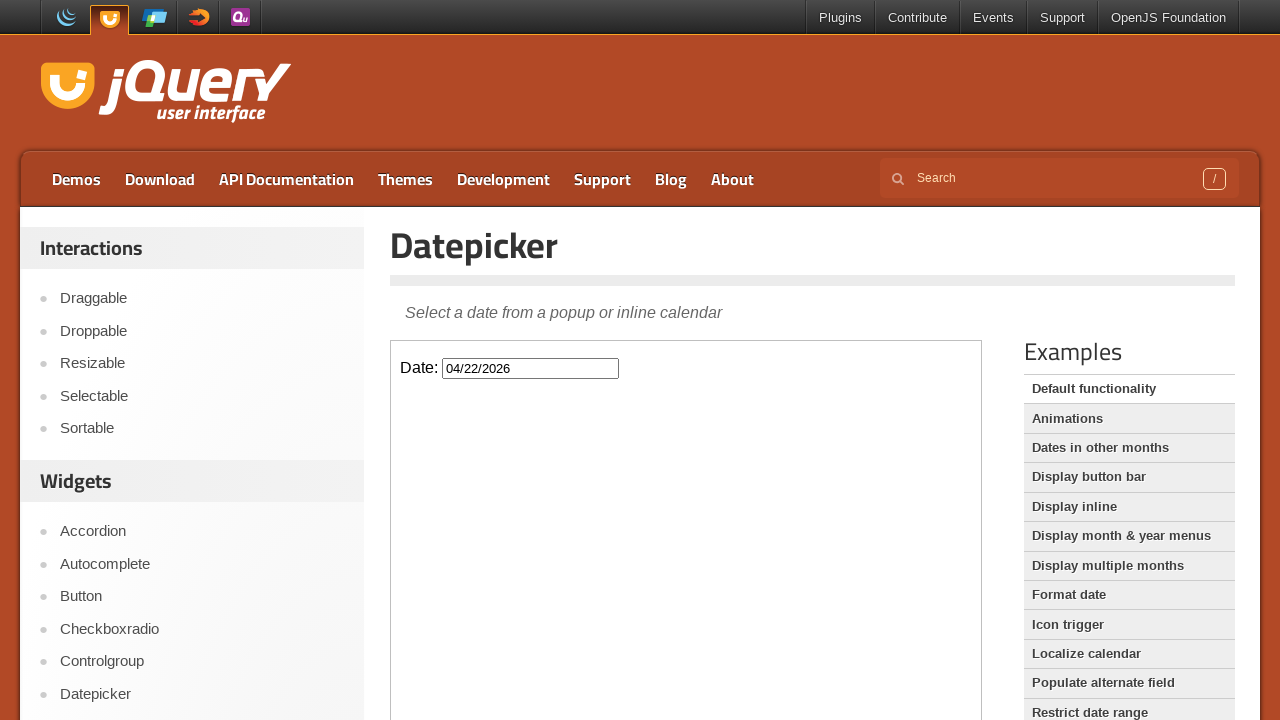

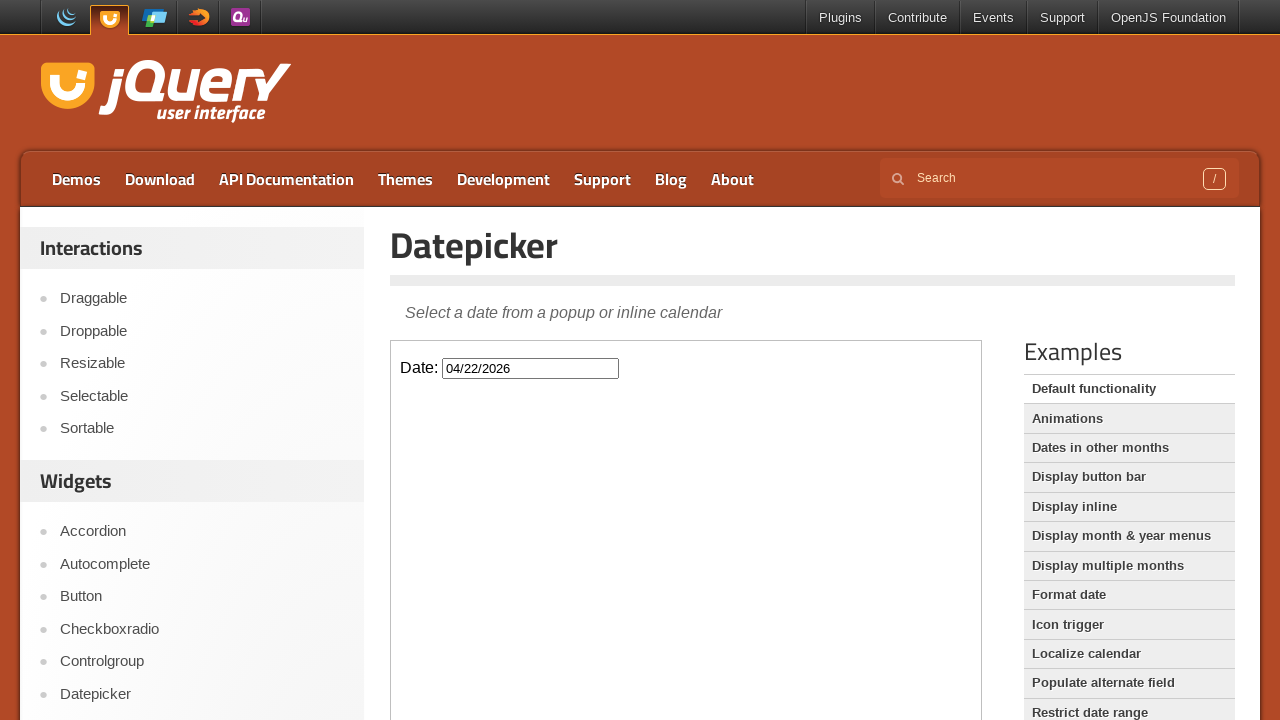